Tests date picker functionality by using JavaScript executor to set date values in two different date picker input fields

Starting URL: http://demo.automationtesting.in/Datepicker.html

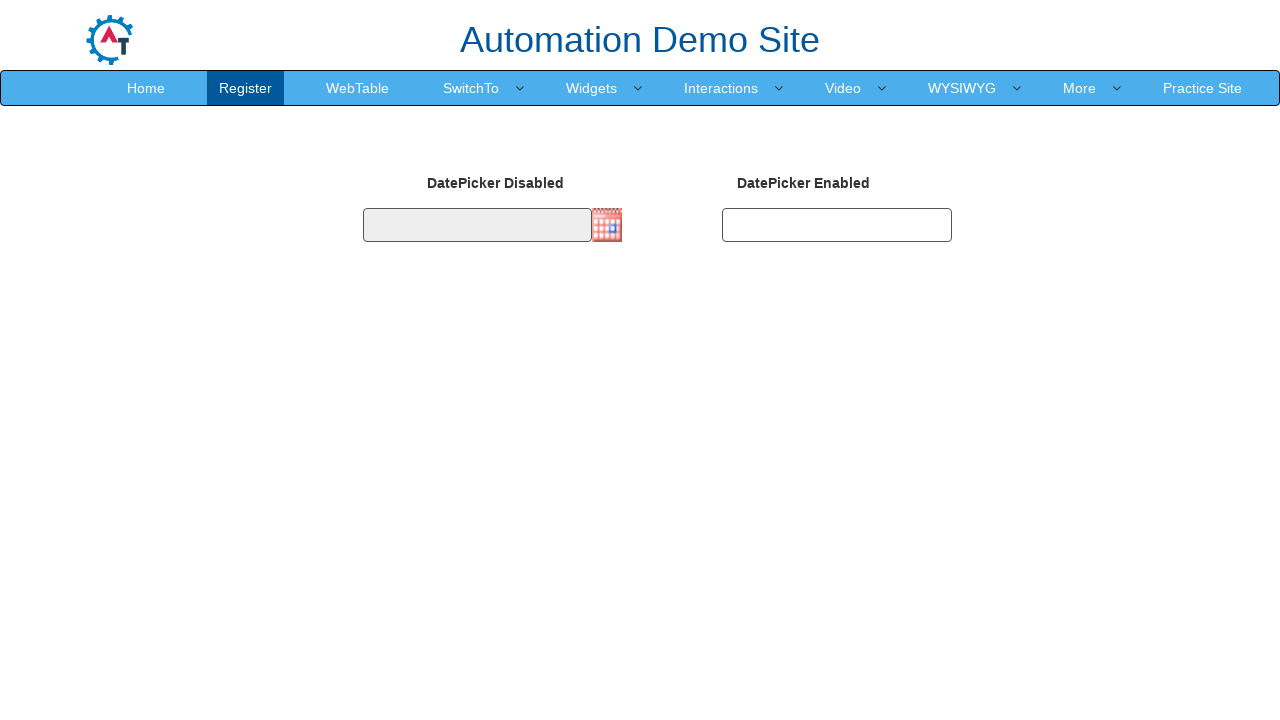

Set first date picker value to 8/6/1996 using JavaScript executor
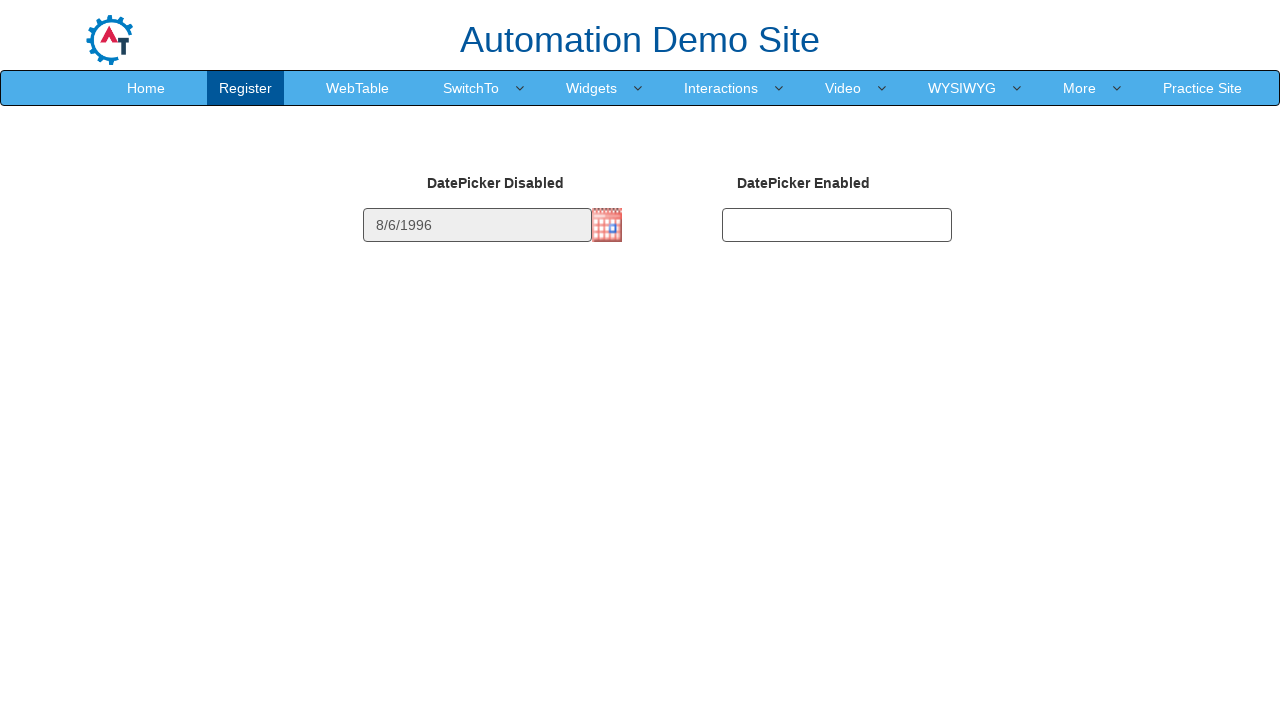

Set second date picker value to 10/7/1998 using JavaScript executor
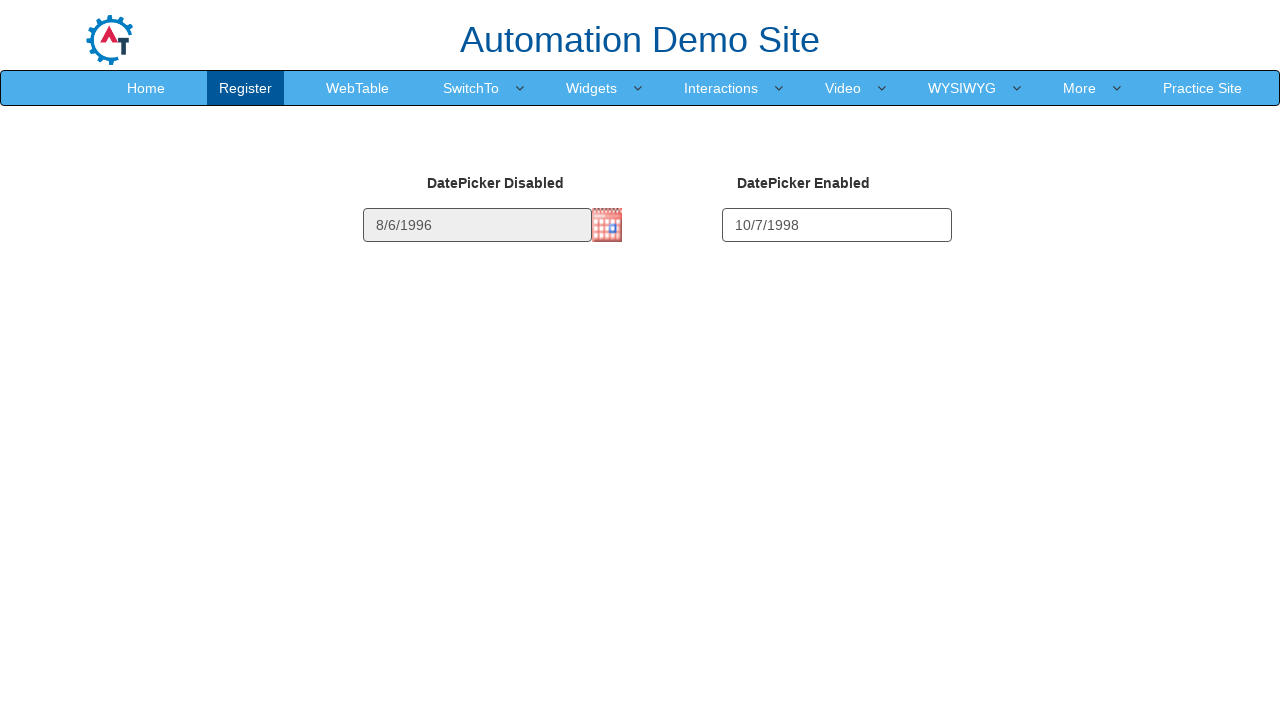

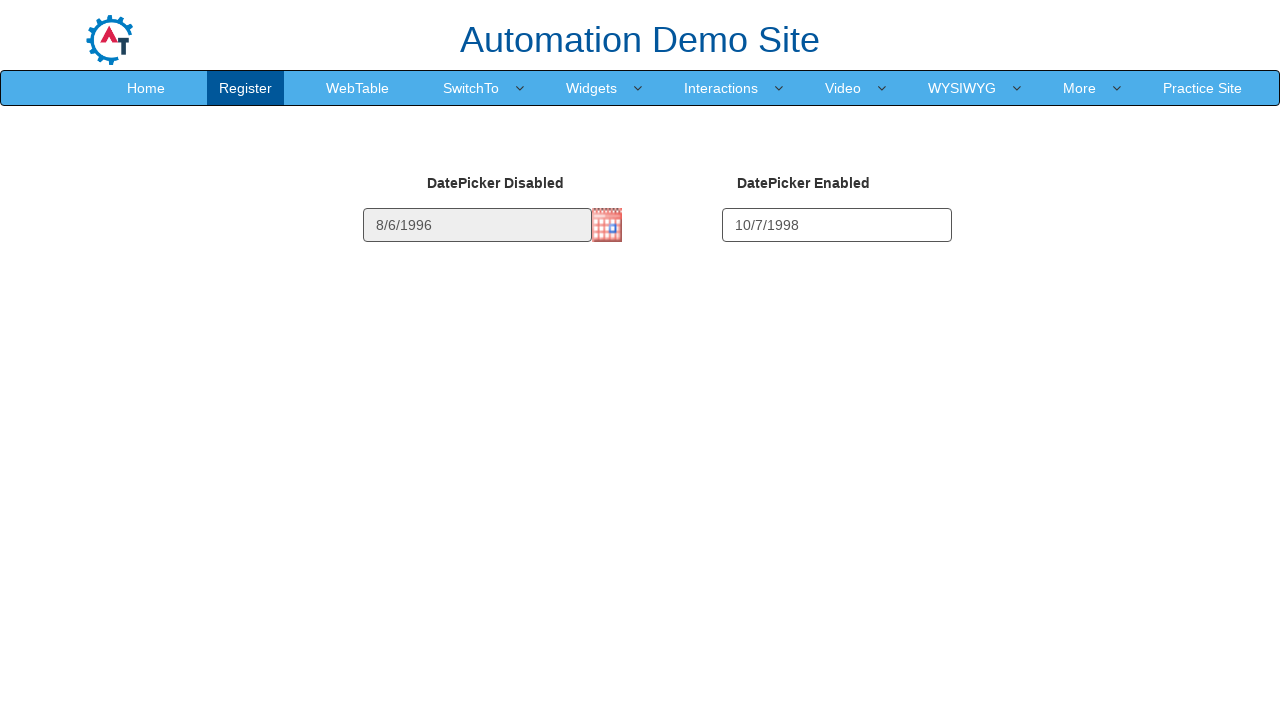